Tests interaction with a form input field by typing text, selecting it via double-click, and then triggering a JavaScript prompt dialog to paste the copied text.

Starting URL: https://omayo.blogspot.com

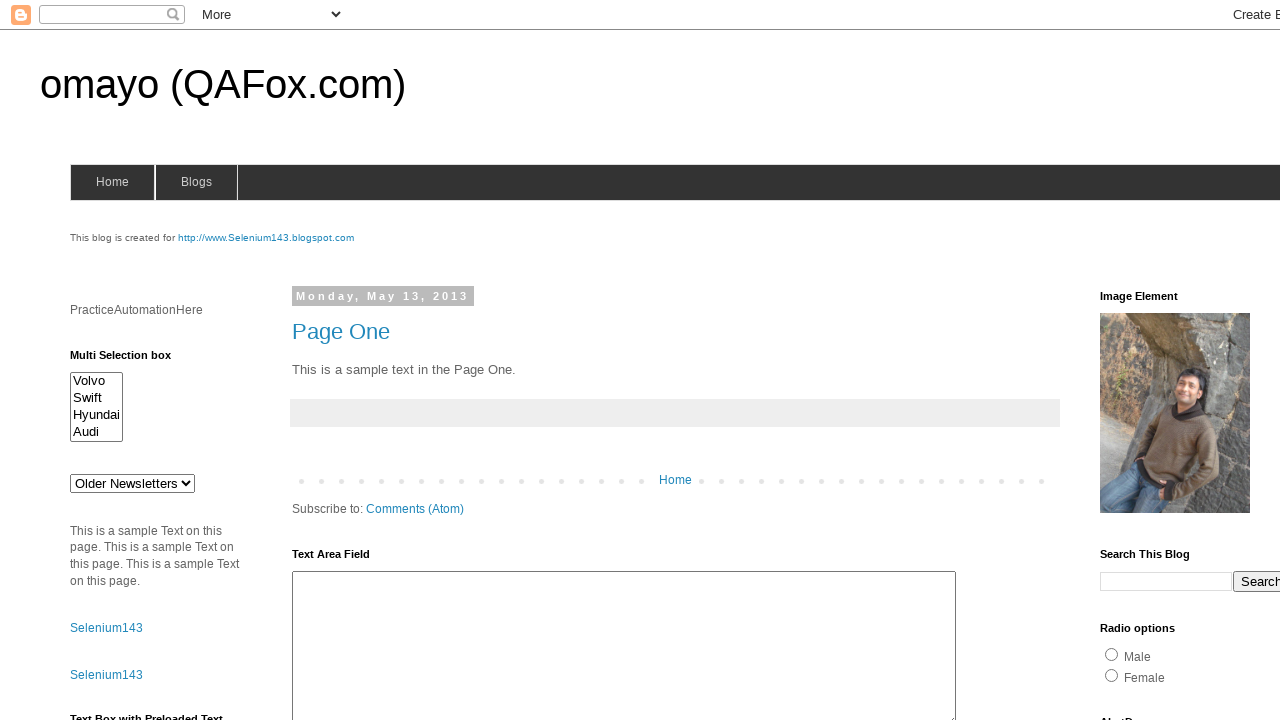

Filled first form input field with 'automation' on (//form[@name='form1']/input)[1]
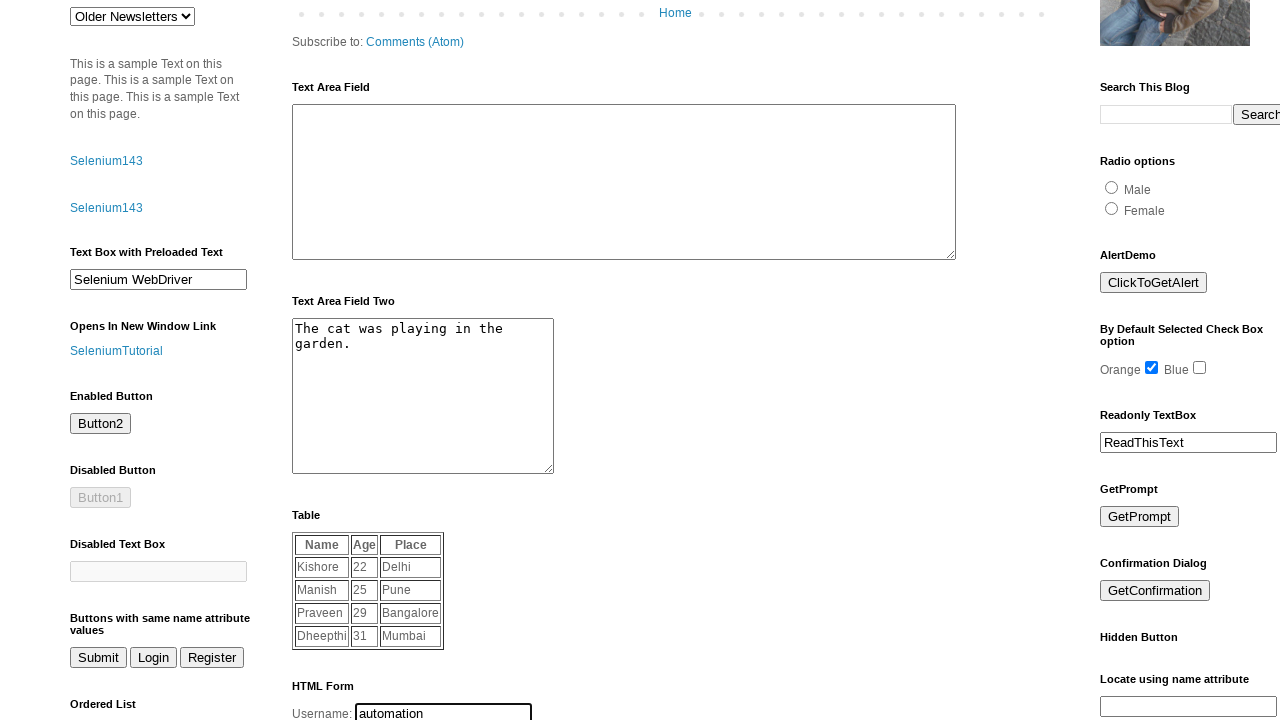

Double-clicked input field to select text at (444, 710) on (//form[@name='form1']/input)[1]
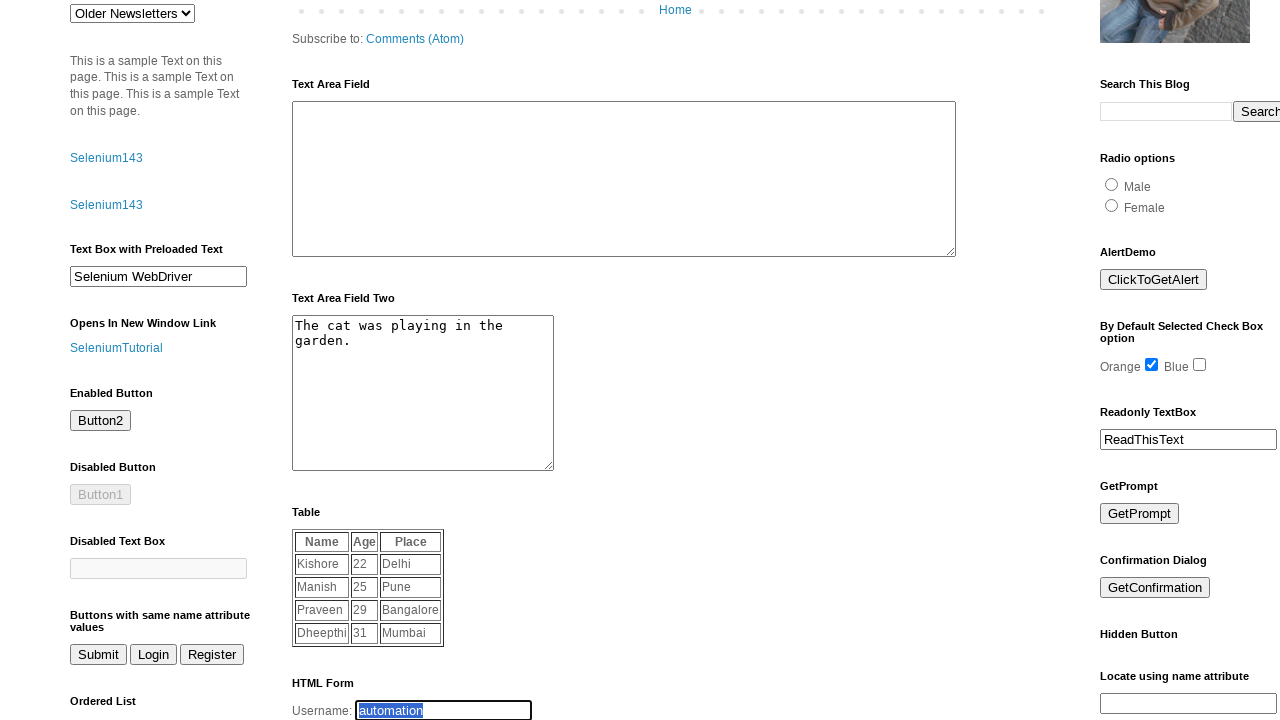

Pressed Ctrl+C to copy selected text
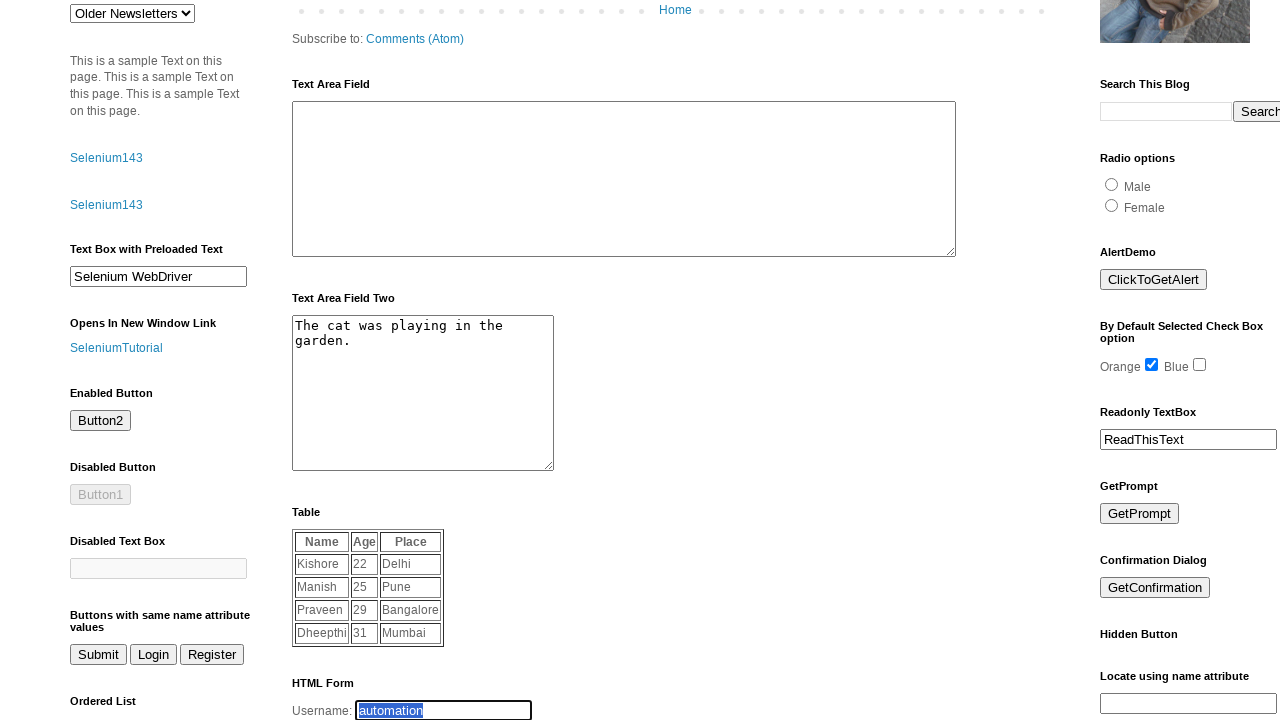

Clicked prompt button to trigger JavaScript dialog at (1140, 514) on #prompt
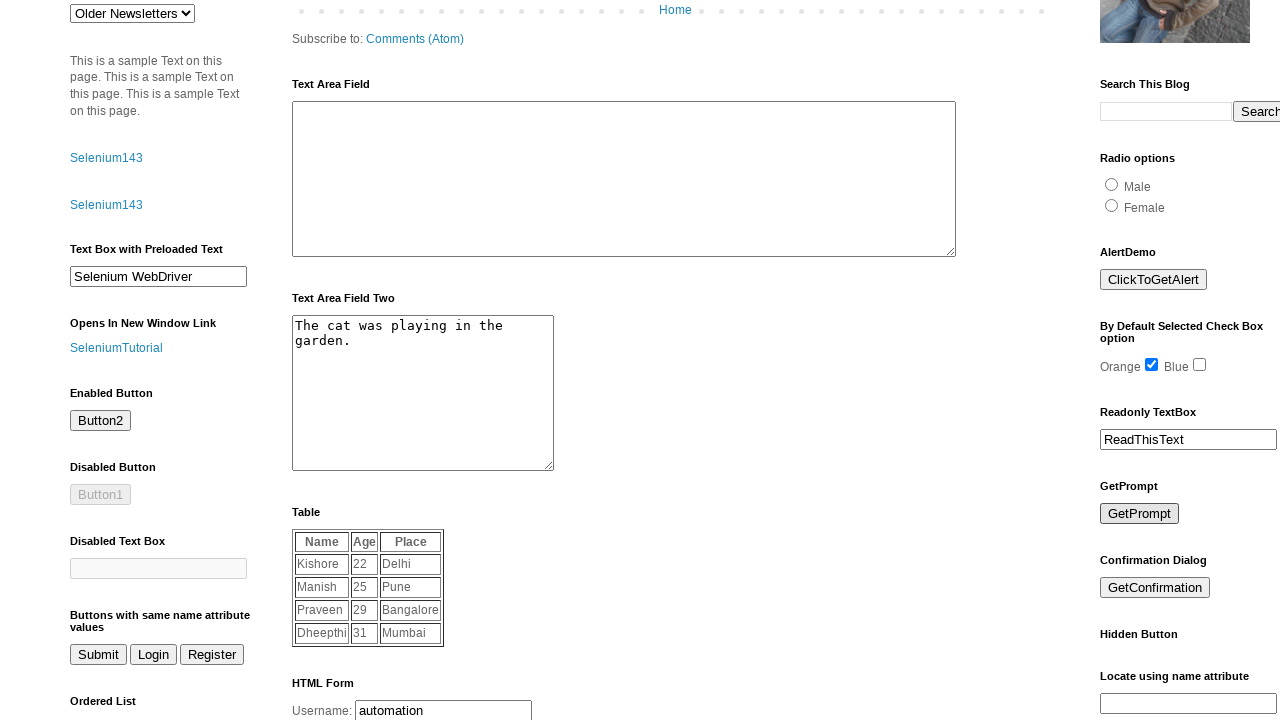

Set up dialog handler to accept with 'automation' text
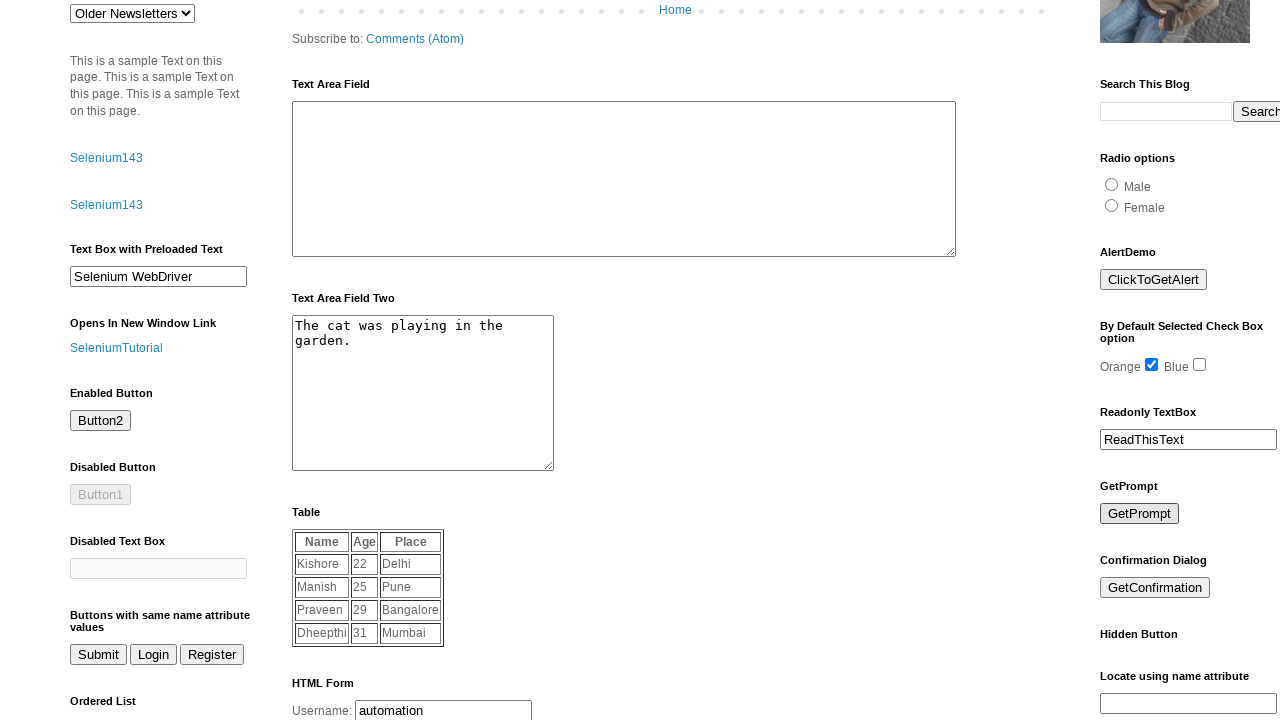

Re-clicked prompt button to trigger dialog with handler active at (1140, 514) on #prompt
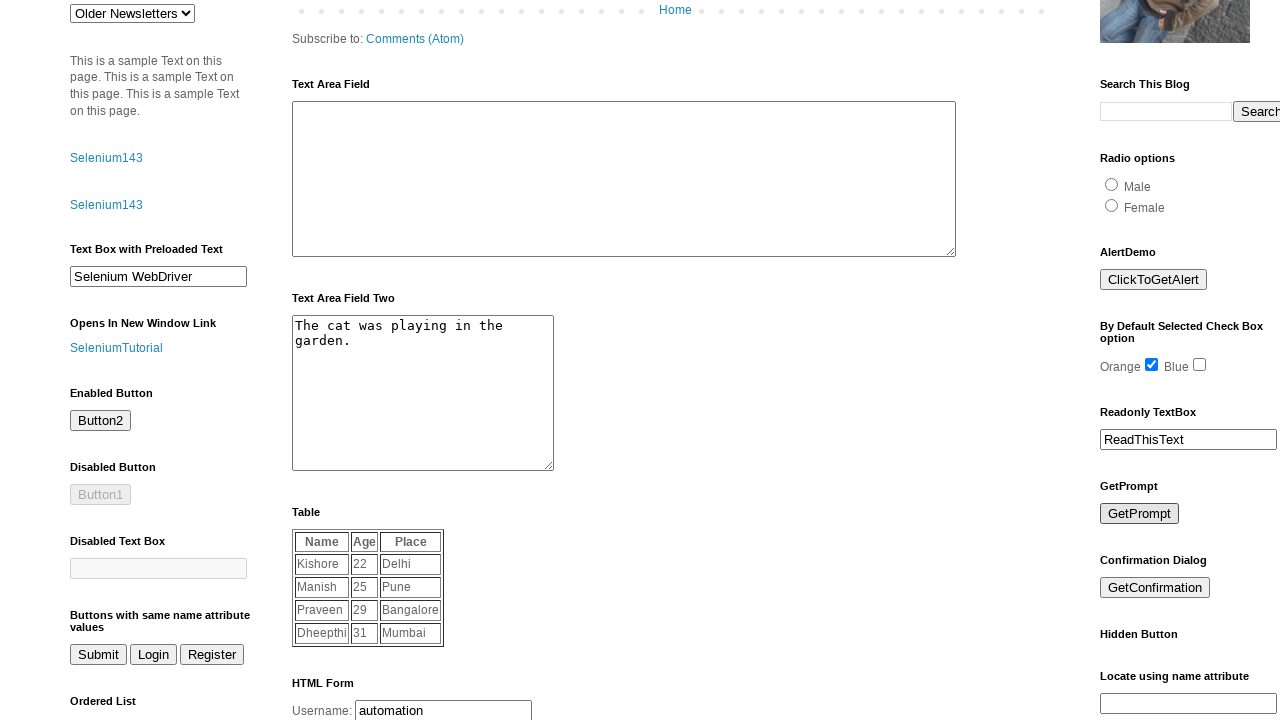

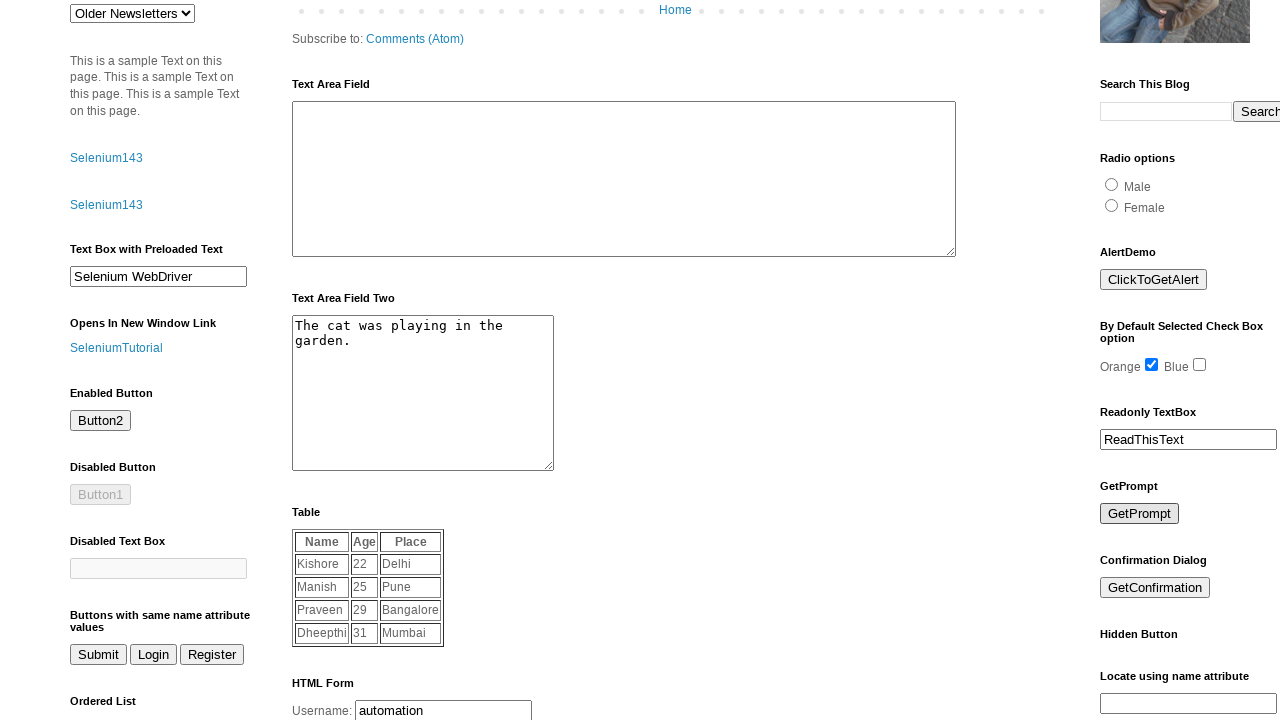